Tests the shopping cart functionality on Jupiter toy store by clicking "Start Shopping", adding multiple items (Stuffed Frog, Fluffy Bunny, Valentine Bear) to the cart, then navigating to the cart page to verify the items were added.

Starting URL: https://jupiter.cloud.planittesting.com/#/

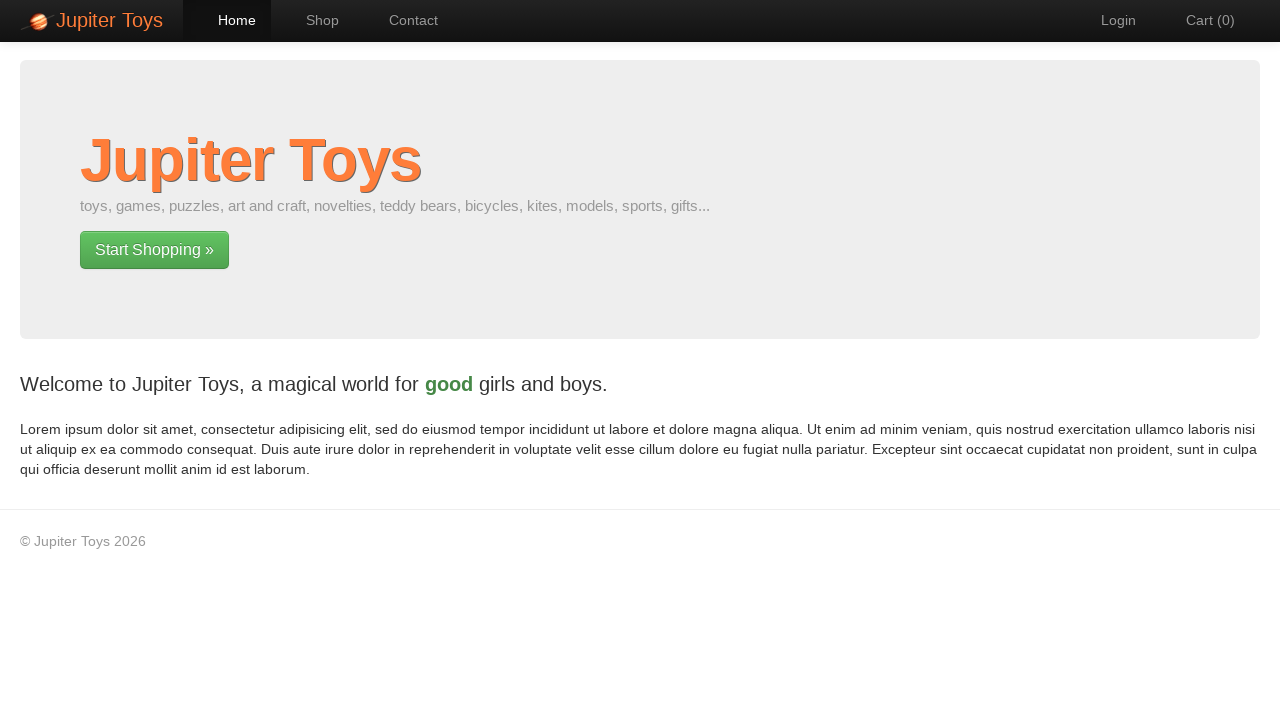

Clicked 'Start Shopping' button at (154, 250) on xpath=//a[contains(text(),'Start Shopping')]
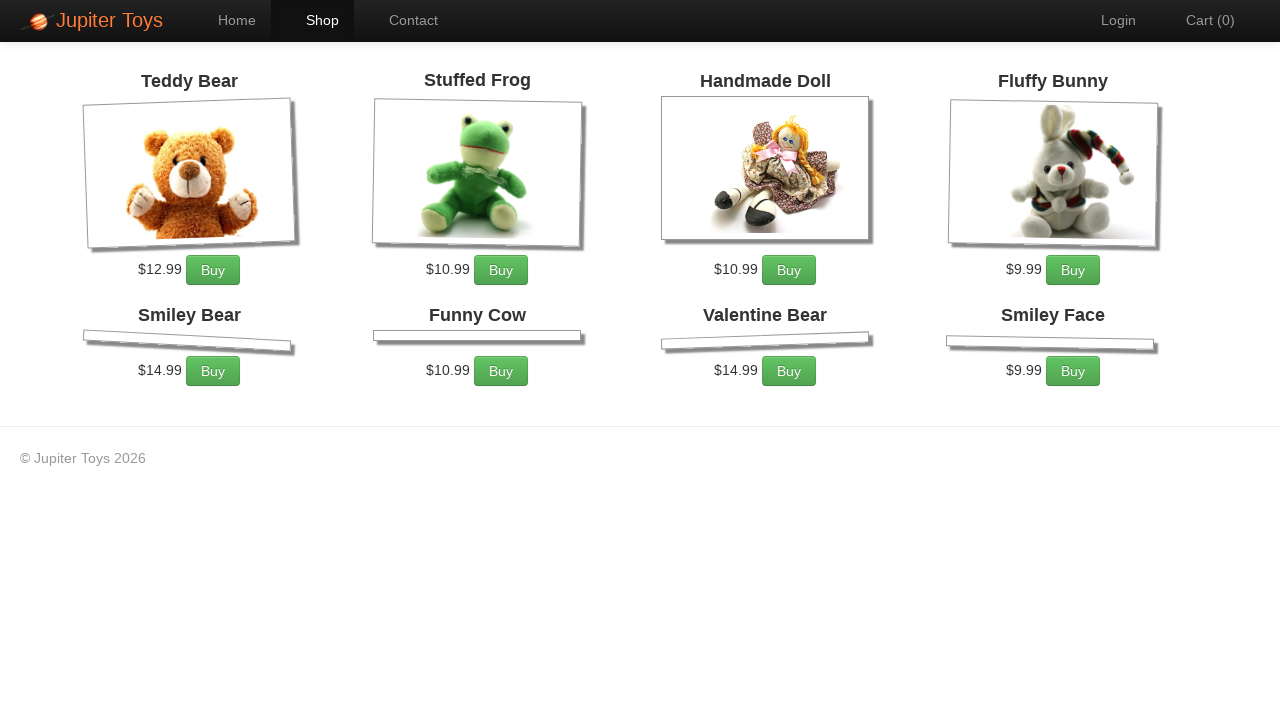

Waited 2 seconds for page to load
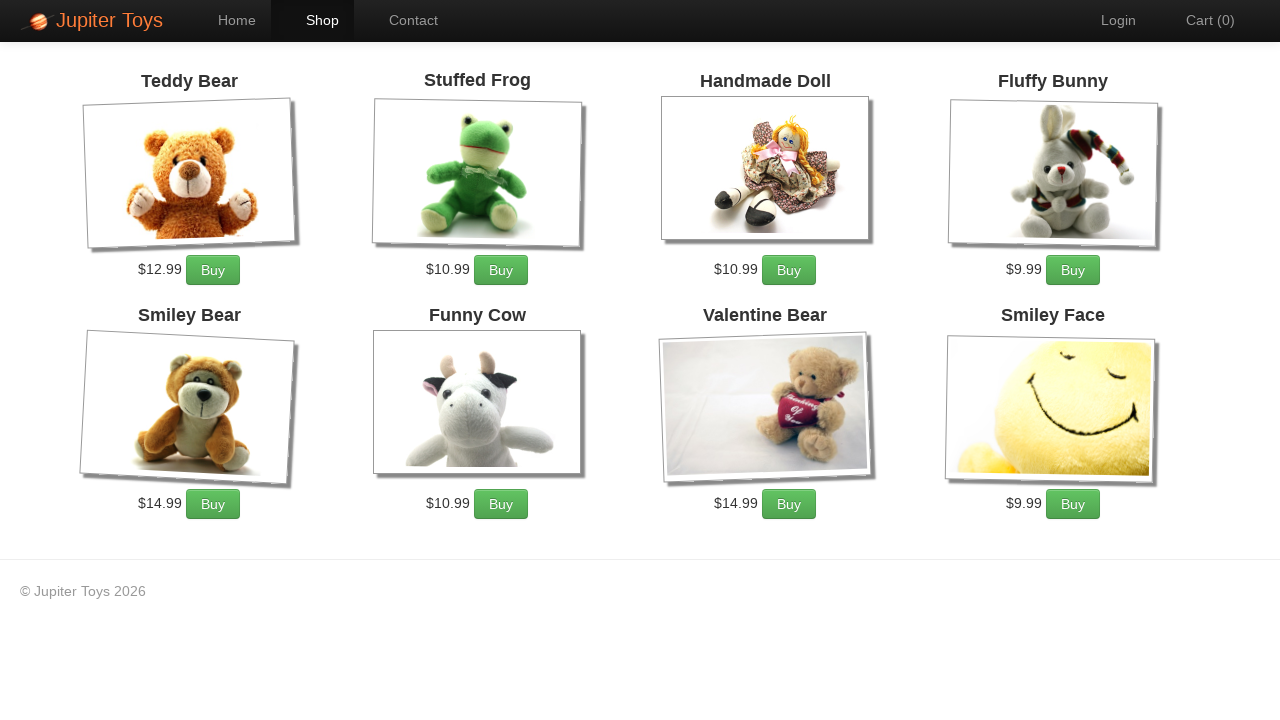

Clicked Stuffed Frog button (1st click) at (501, 270) on //div[@class='products ng-scope']//descendant::a[2]
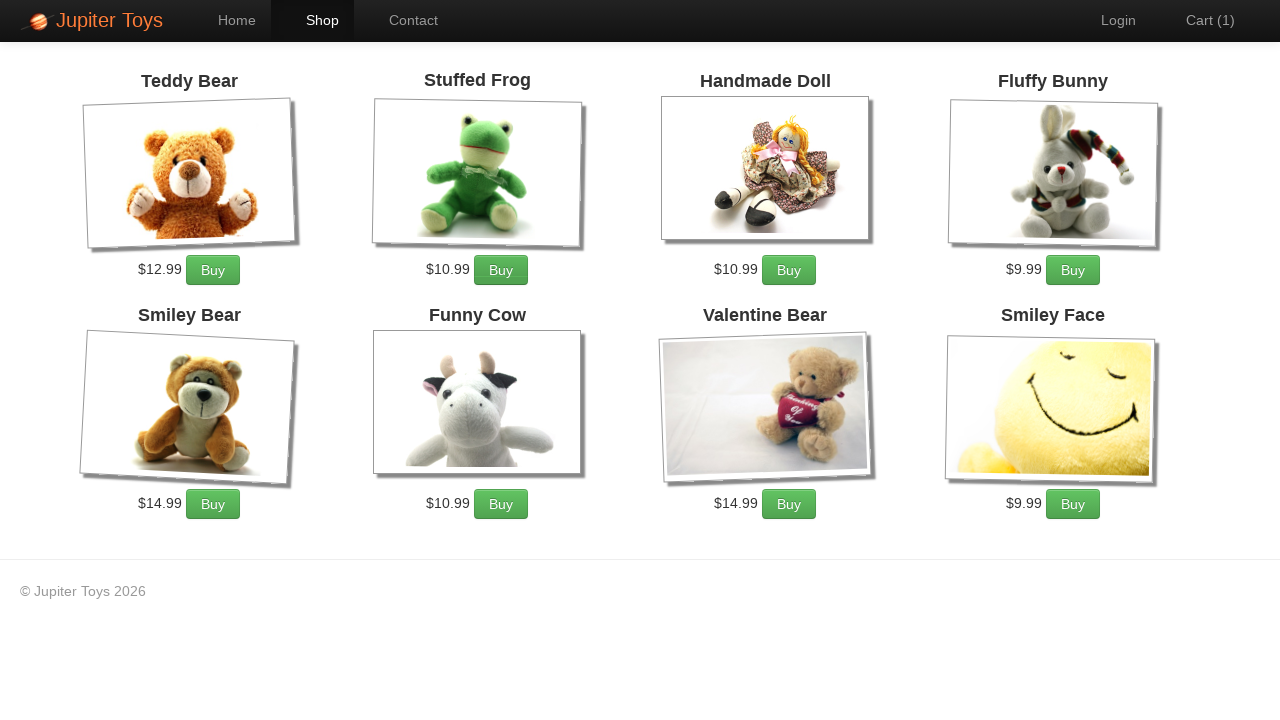

Clicked Stuffed Frog button (2nd click) at (501, 270) on //div[@class='products ng-scope']//descendant::a[2]
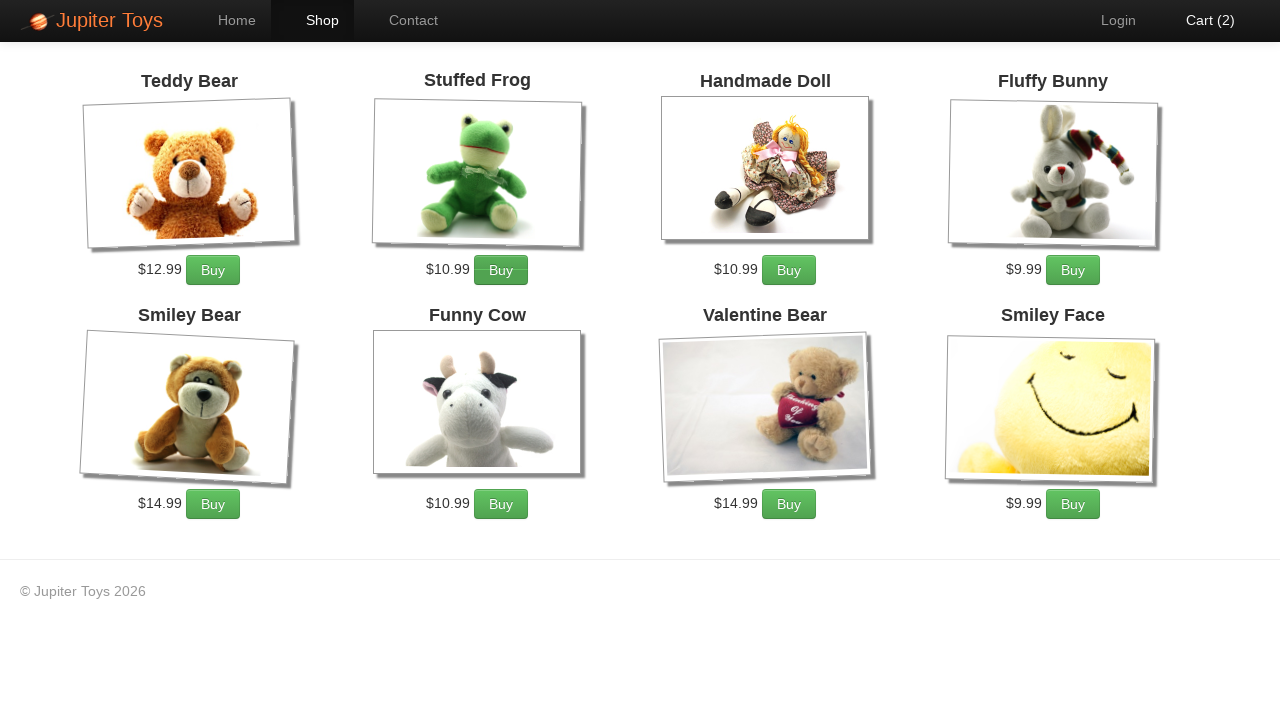

Clicked Fluffy Bunny button (click 1 of 5) at (1073, 270) on //div[@class='products ng-scope']//descendant::a[4]
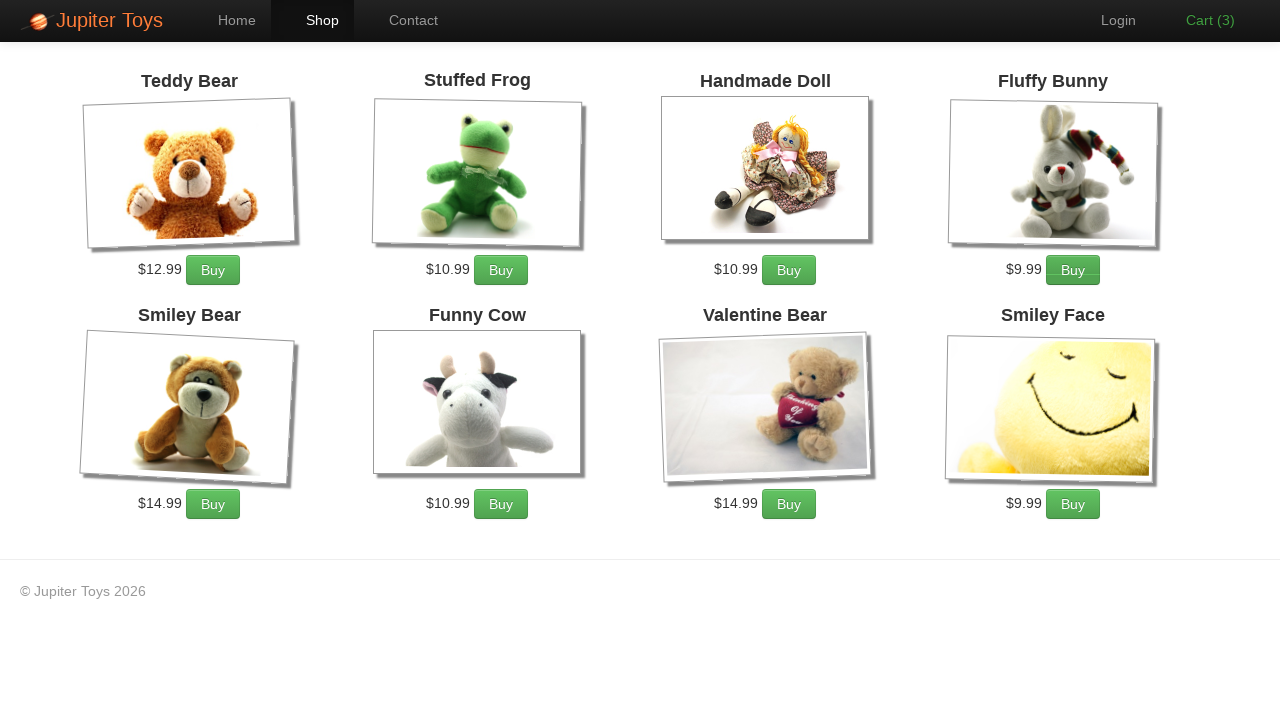

Clicked Fluffy Bunny button (click 2 of 5) at (1073, 270) on //div[@class='products ng-scope']//descendant::a[4]
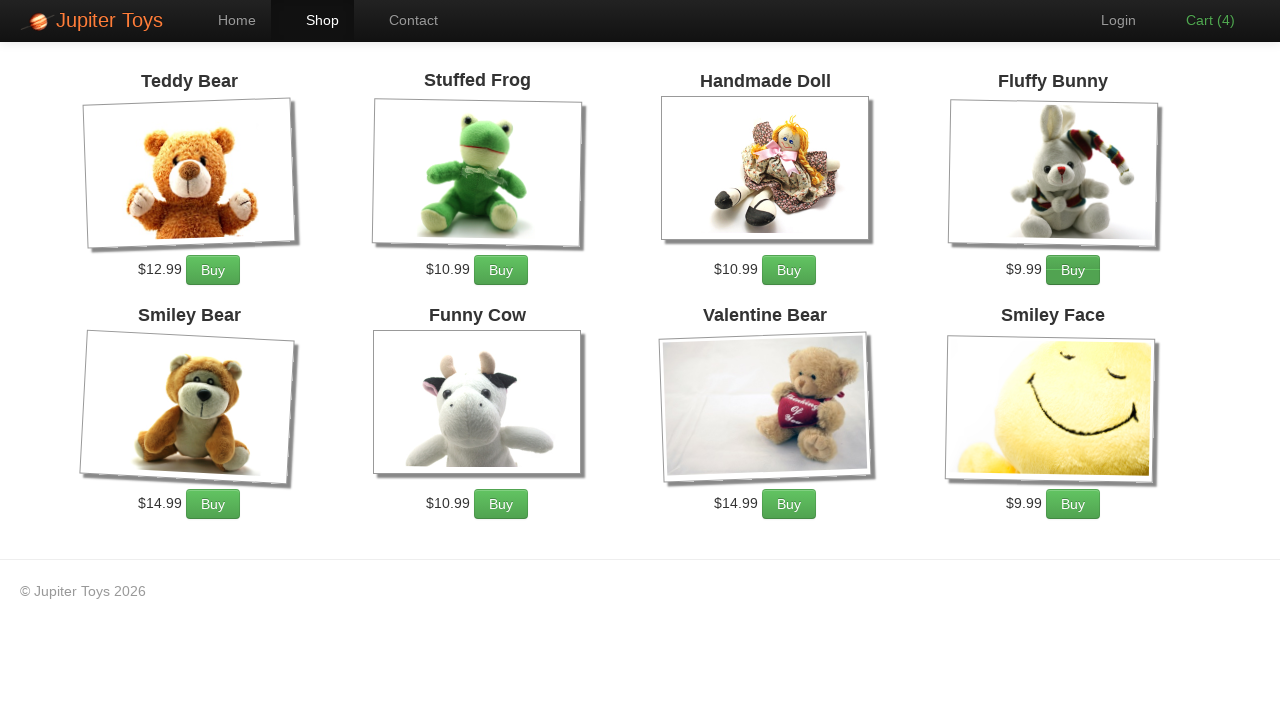

Clicked Fluffy Bunny button (click 3 of 5) at (1073, 270) on //div[@class='products ng-scope']//descendant::a[4]
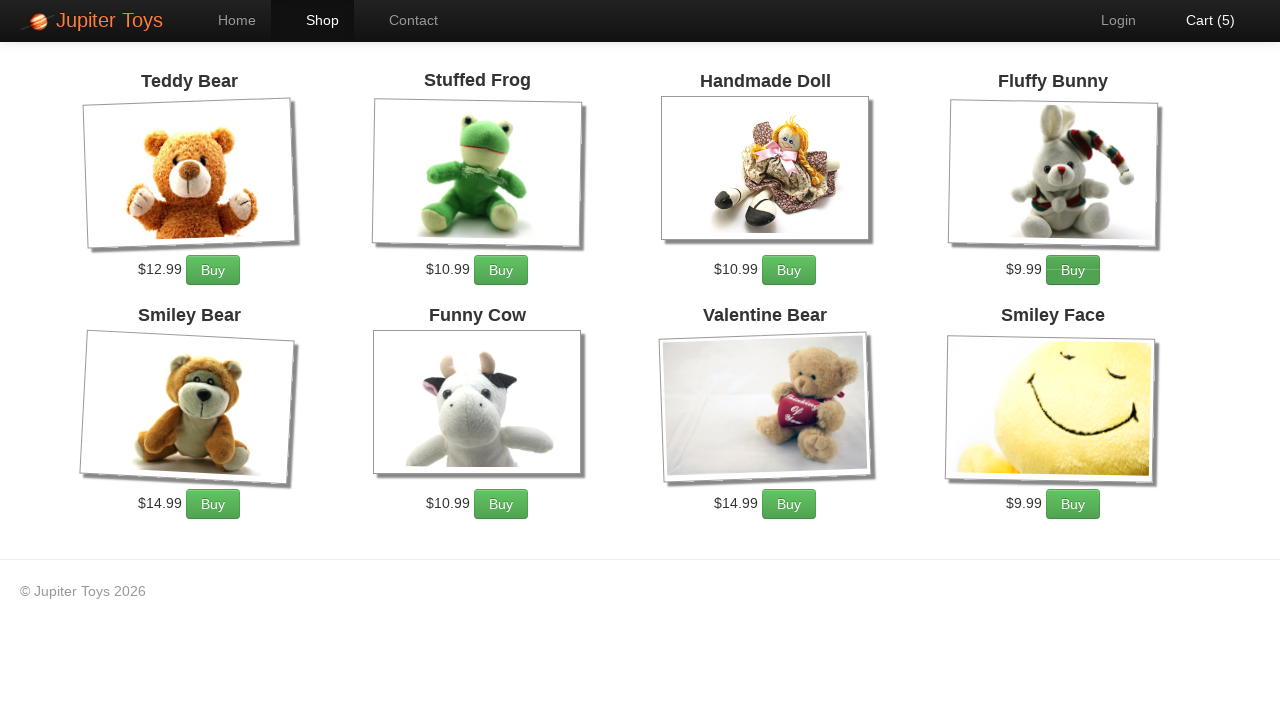

Clicked Fluffy Bunny button (click 4 of 5) at (1073, 270) on //div[@class='products ng-scope']//descendant::a[4]
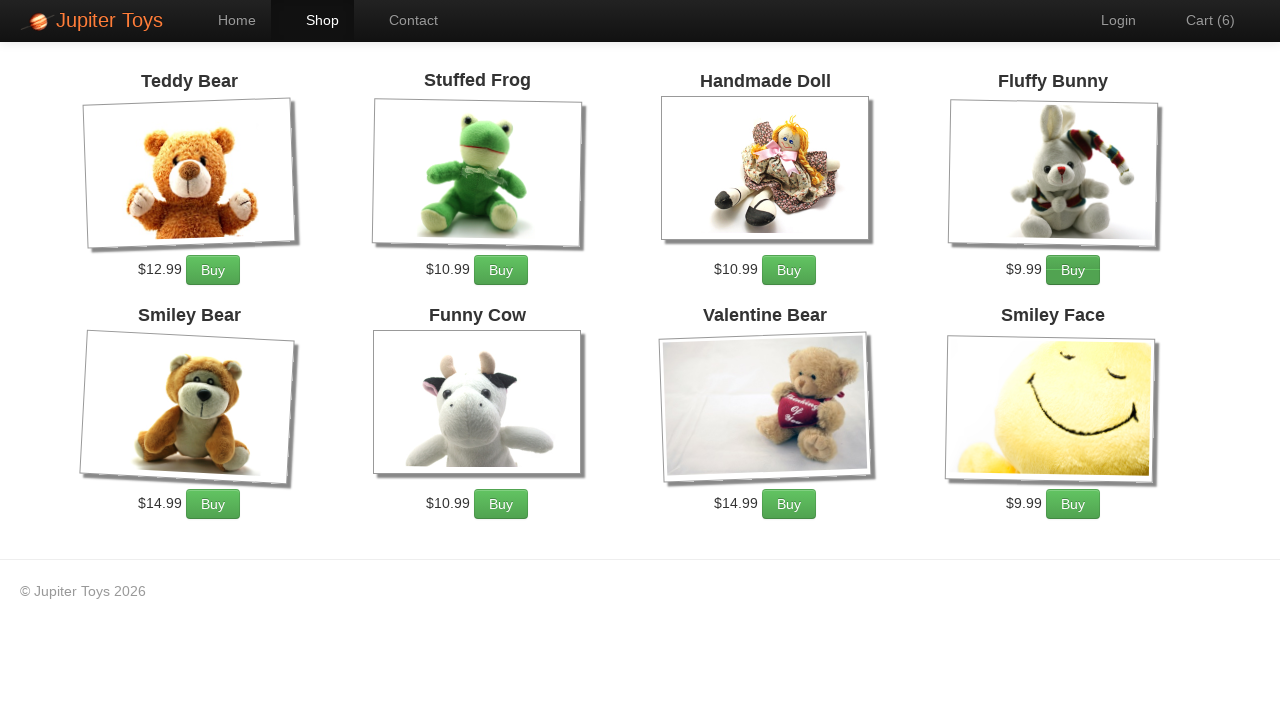

Clicked Fluffy Bunny button (click 5 of 5) at (1073, 270) on //div[@class='products ng-scope']//descendant::a[4]
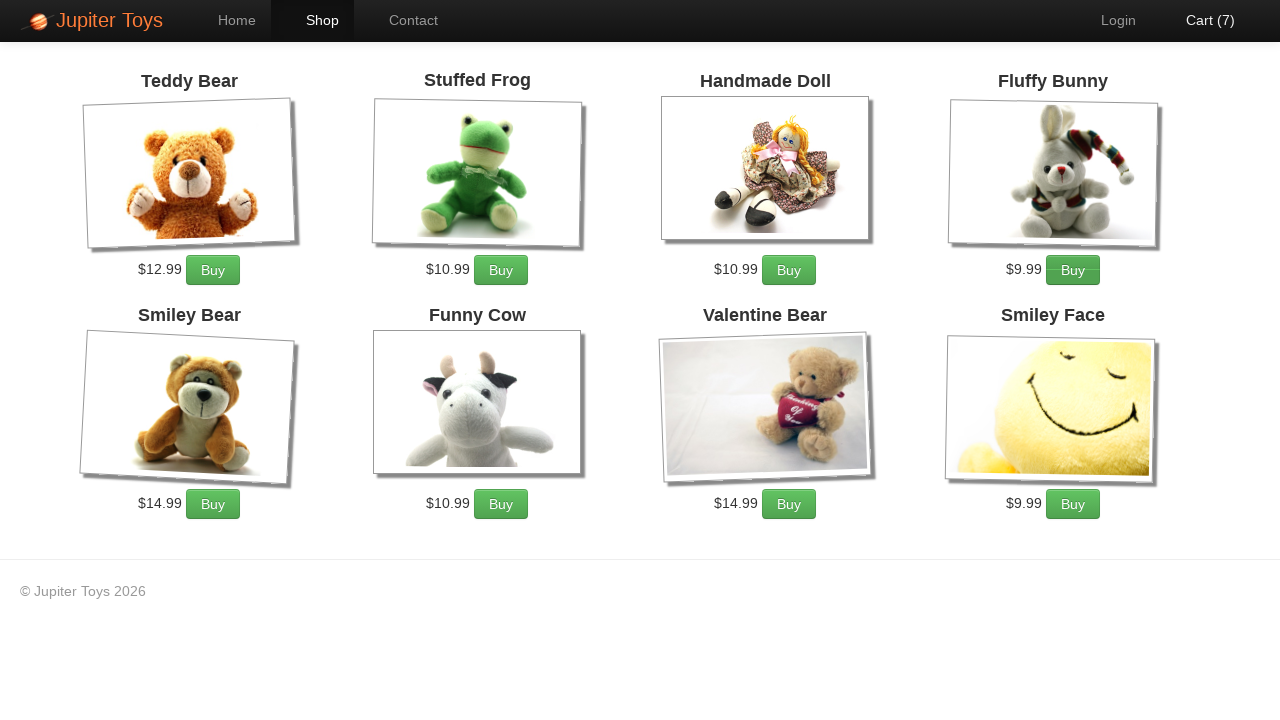

Clicked Valentine Bear button (click 1 of 3) at (789, 504) on //div[@class='products ng-scope']//descendant::a[7]
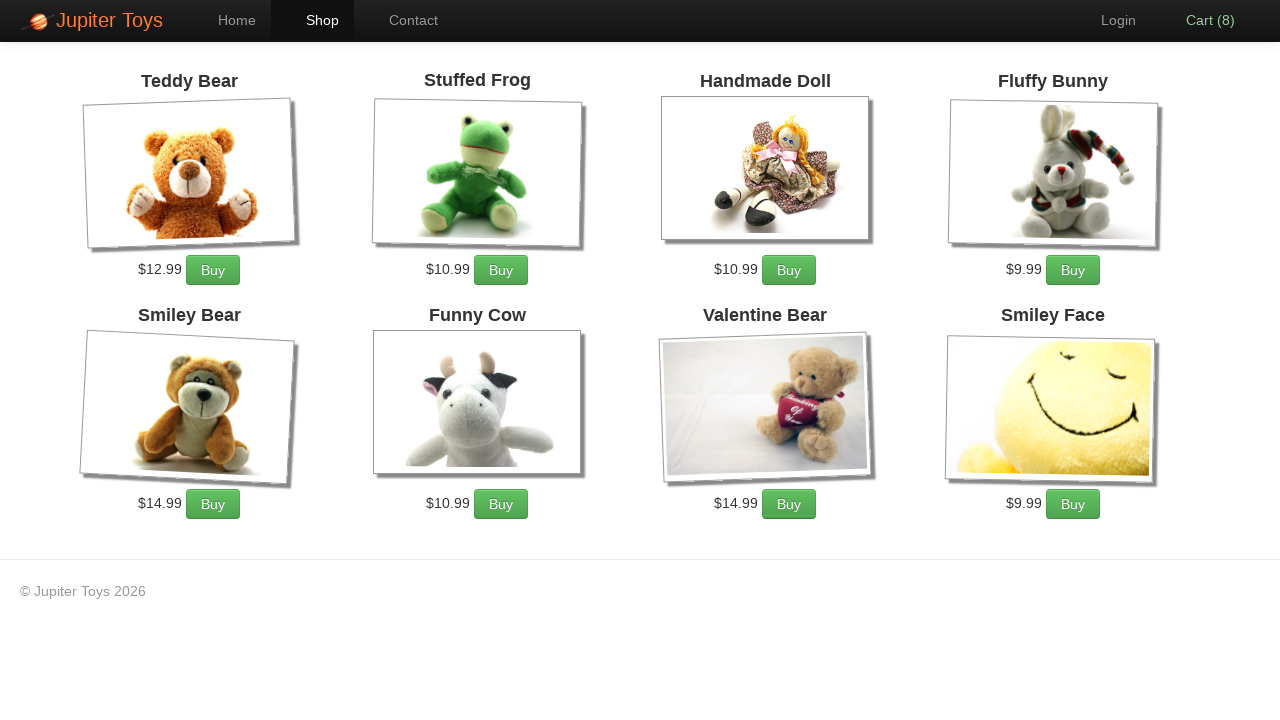

Clicked Valentine Bear button (click 2 of 3) at (789, 504) on //div[@class='products ng-scope']//descendant::a[7]
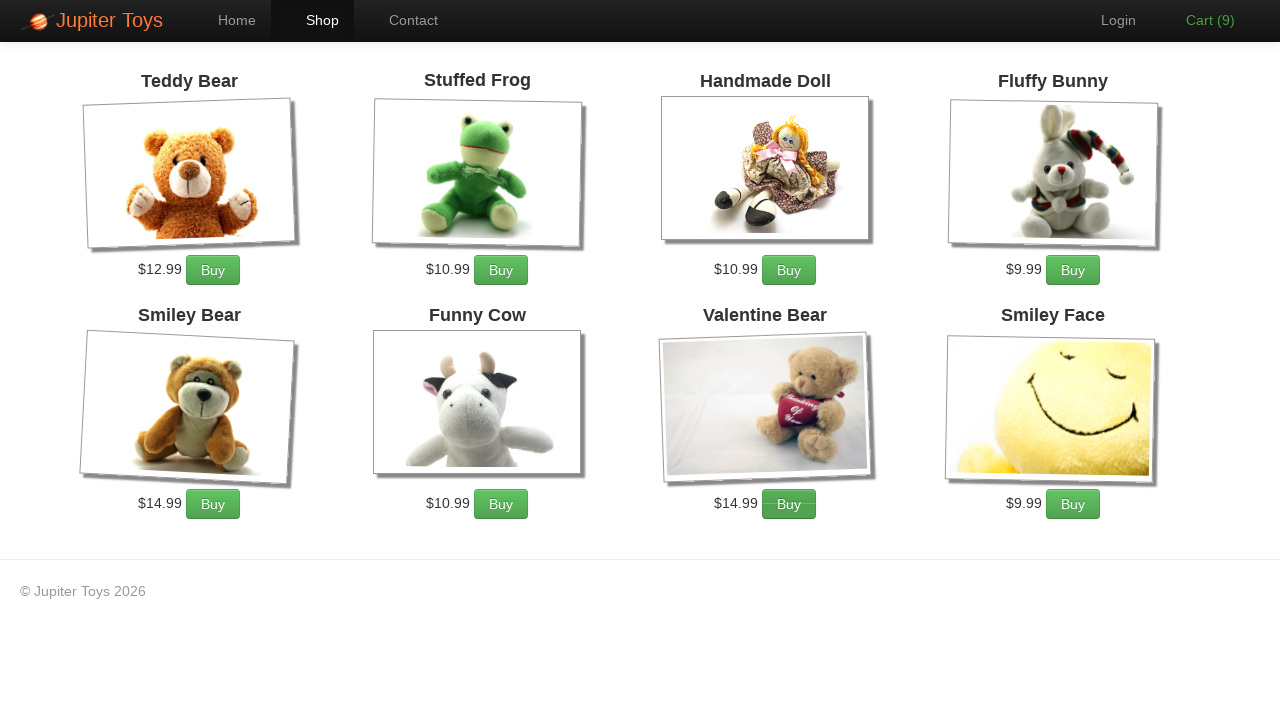

Clicked Valentine Bear button (click 3 of 3) at (789, 504) on //div[@class='products ng-scope']//descendant::a[7]
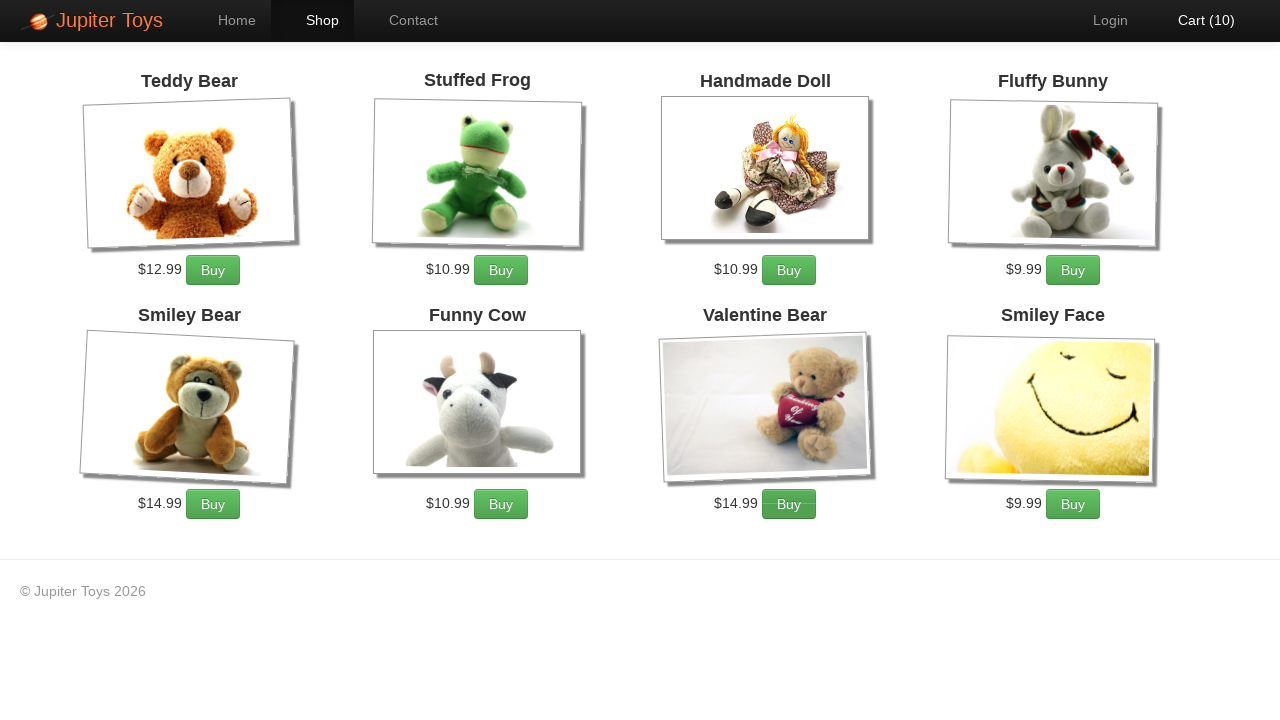

Clicked Cart link to navigate to cart page at (1196, 20) on xpath=//a[@href='#/cart']
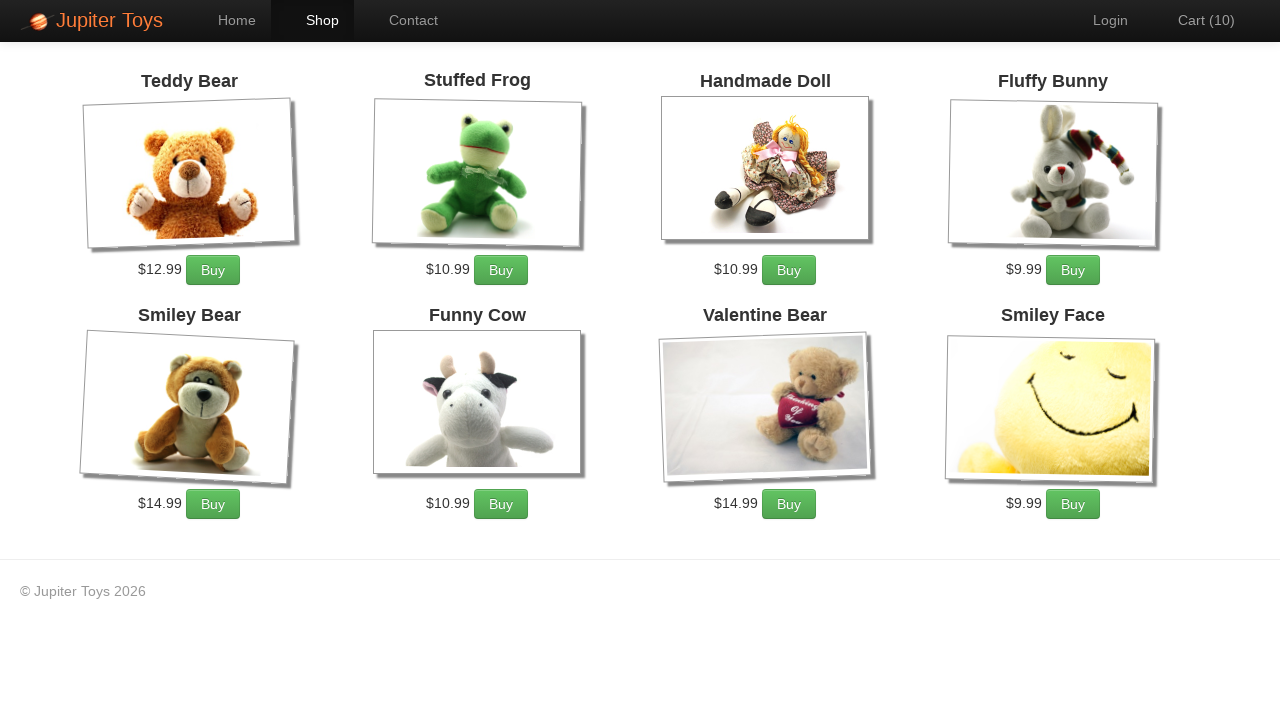

Cart page loaded and table element is visible
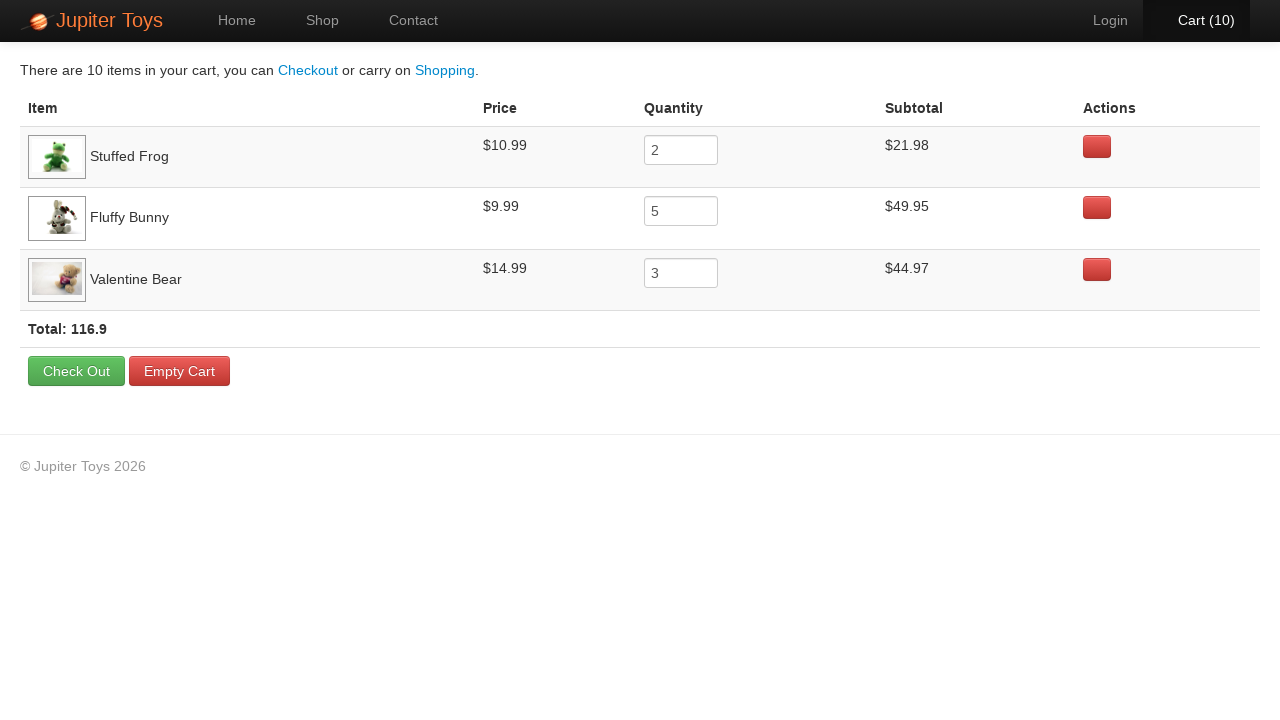

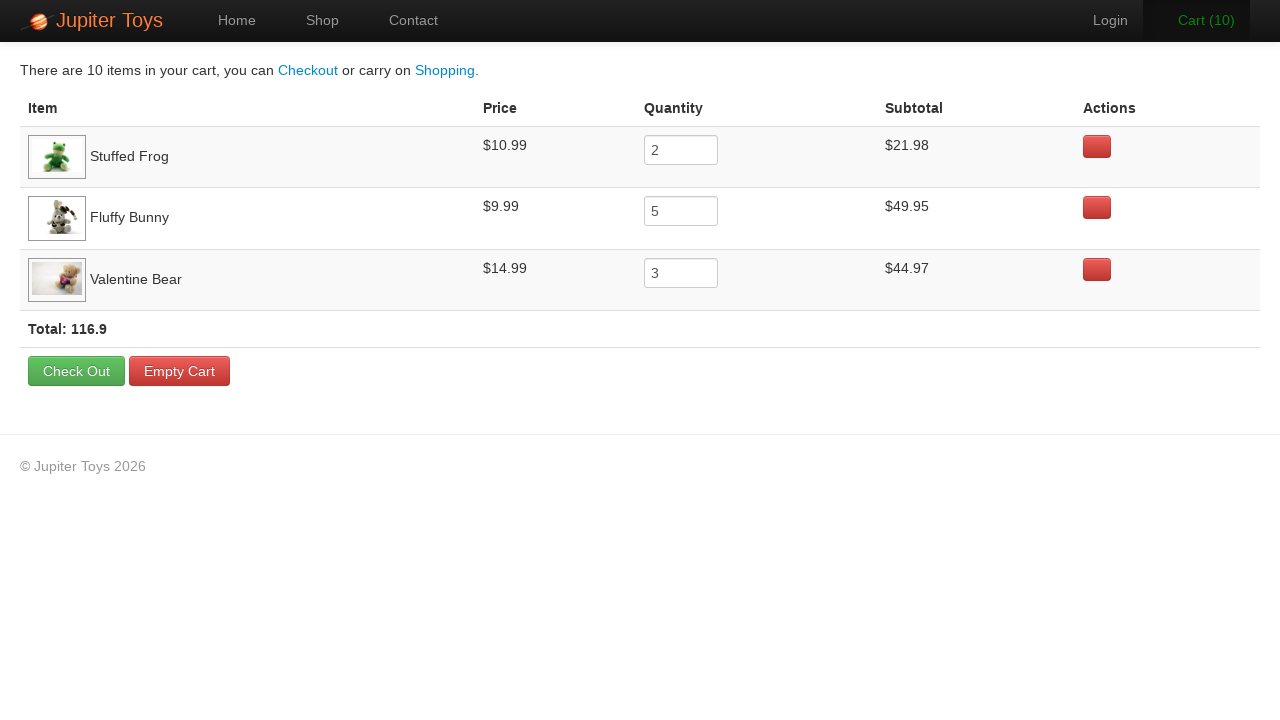